Navigates to Flipkart homepage and verifies that images are present and loaded on the page

Starting URL: https://www.flipkart.com

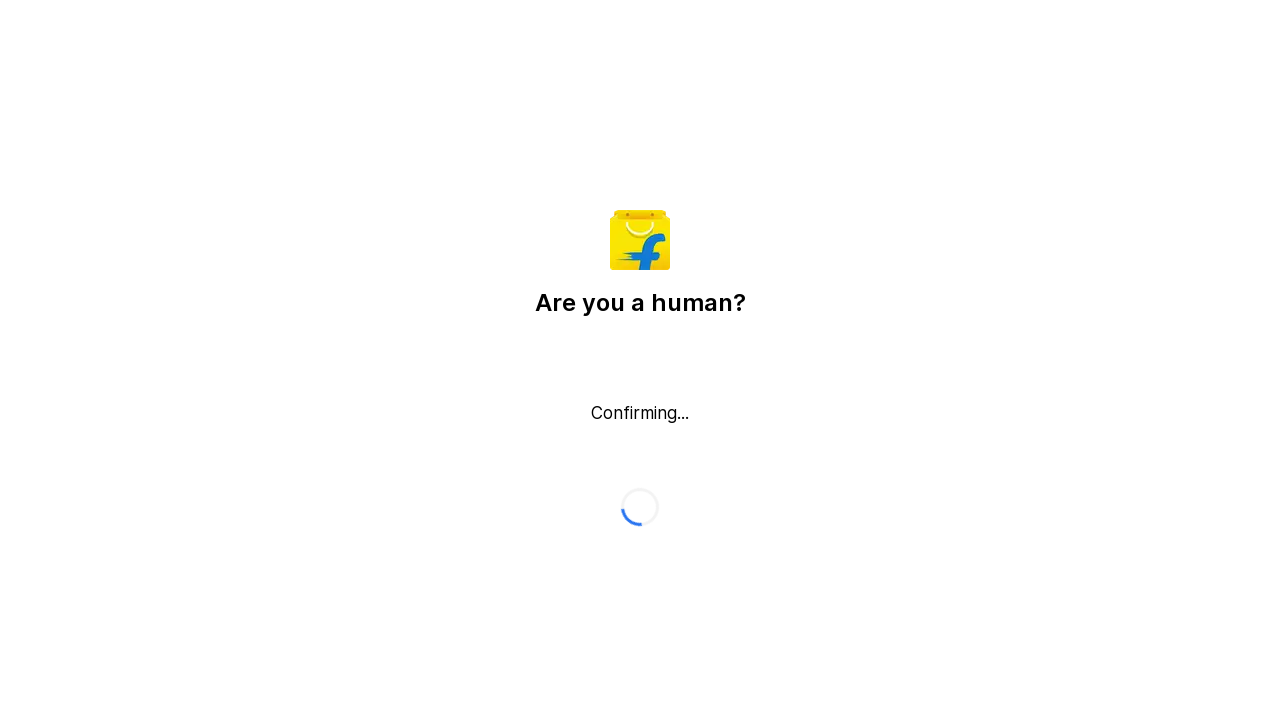

Waited for images to load on Flipkart homepage
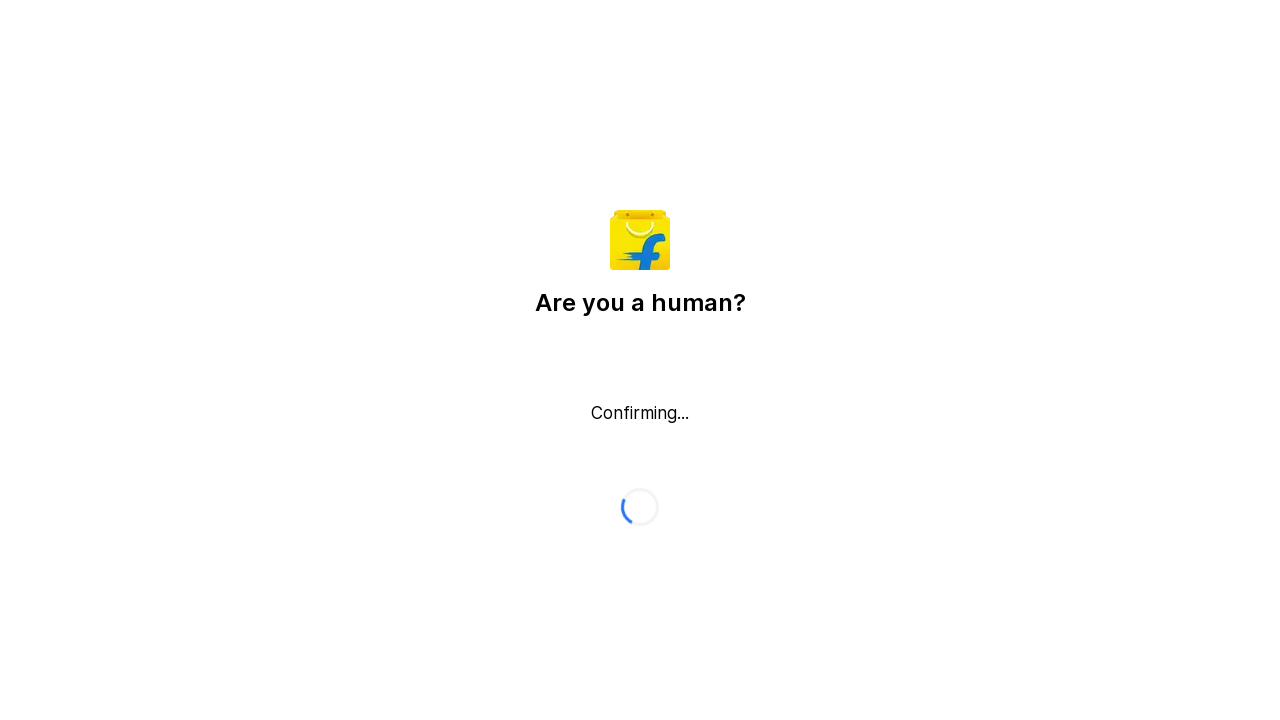

Located all images on the page
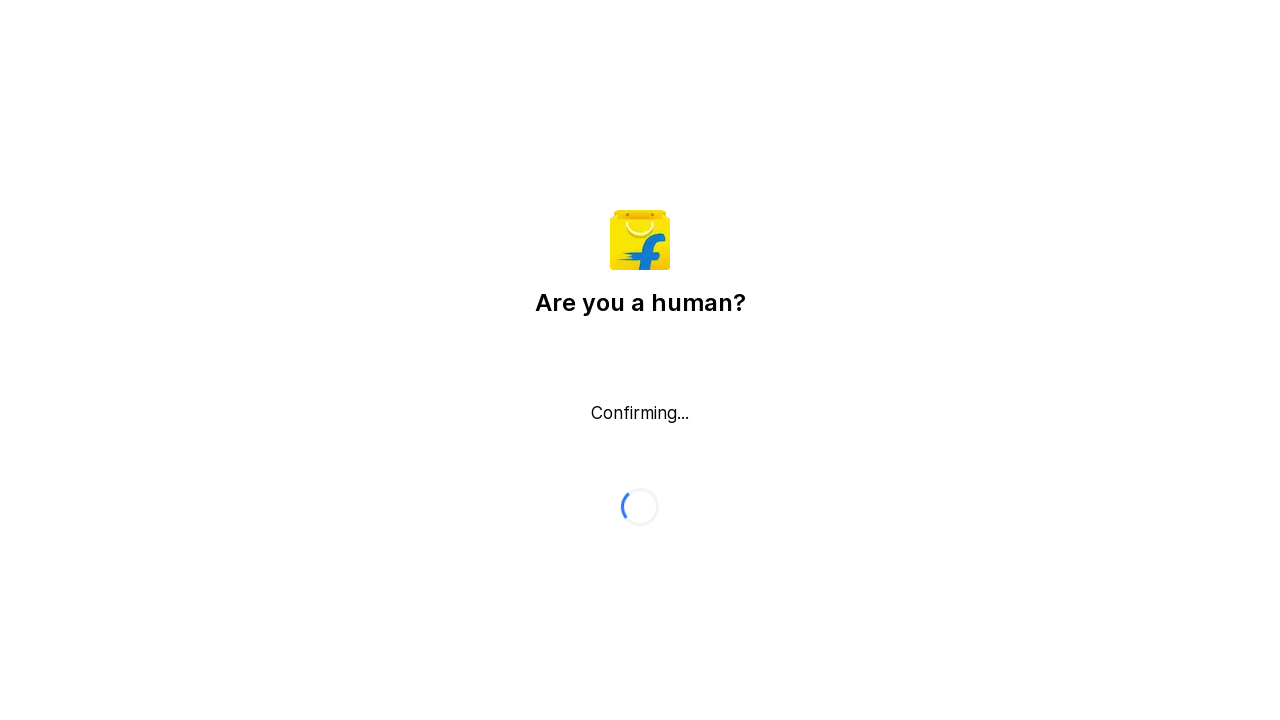

Verified that images are present on the page - assertion passed
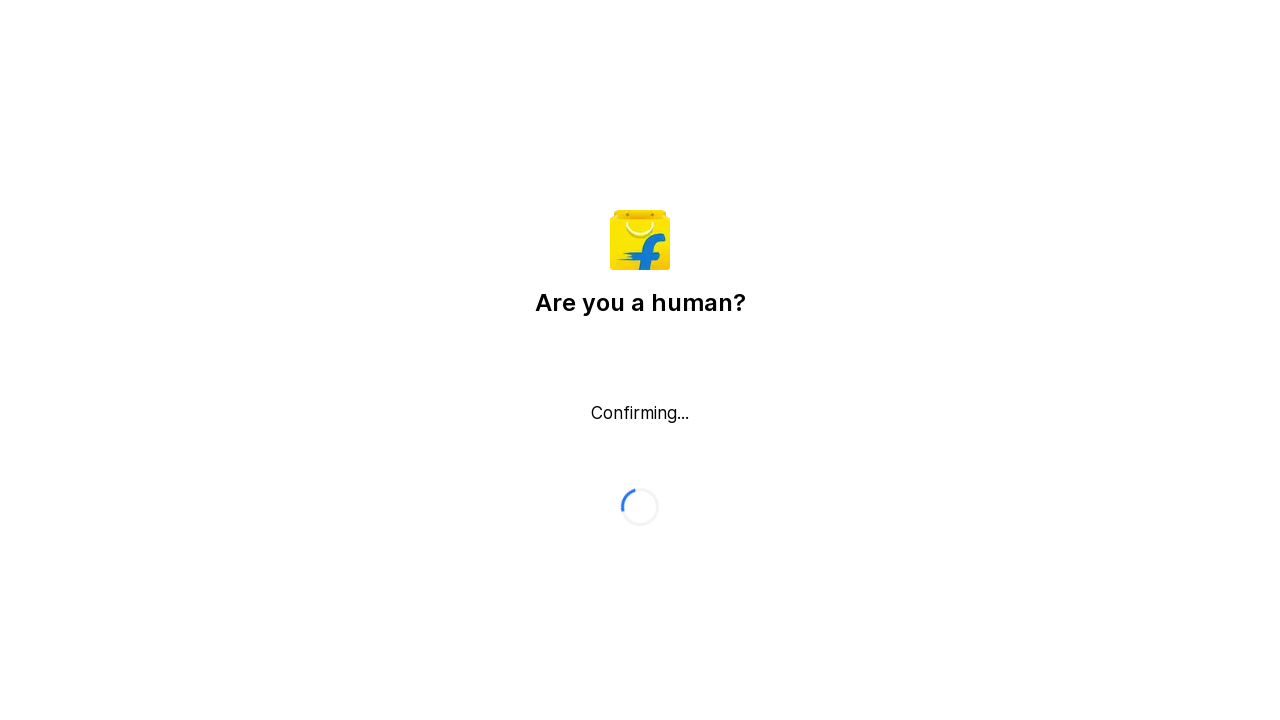

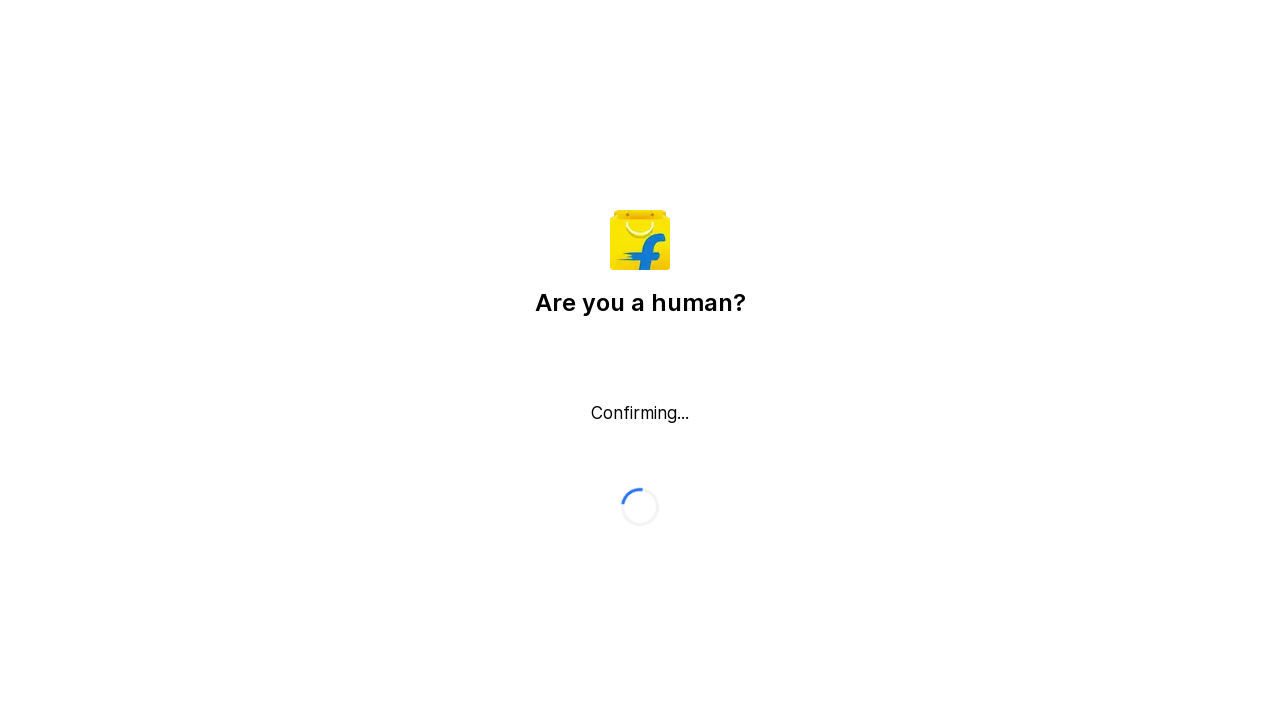